Tests the employee ID field by entering multiple ID values (1, 2, 3, 4) and pressing Enter after each

Starting URL: https://rafajms.github.io/ProjetoAlmoxarifadoMain/?authuser=0

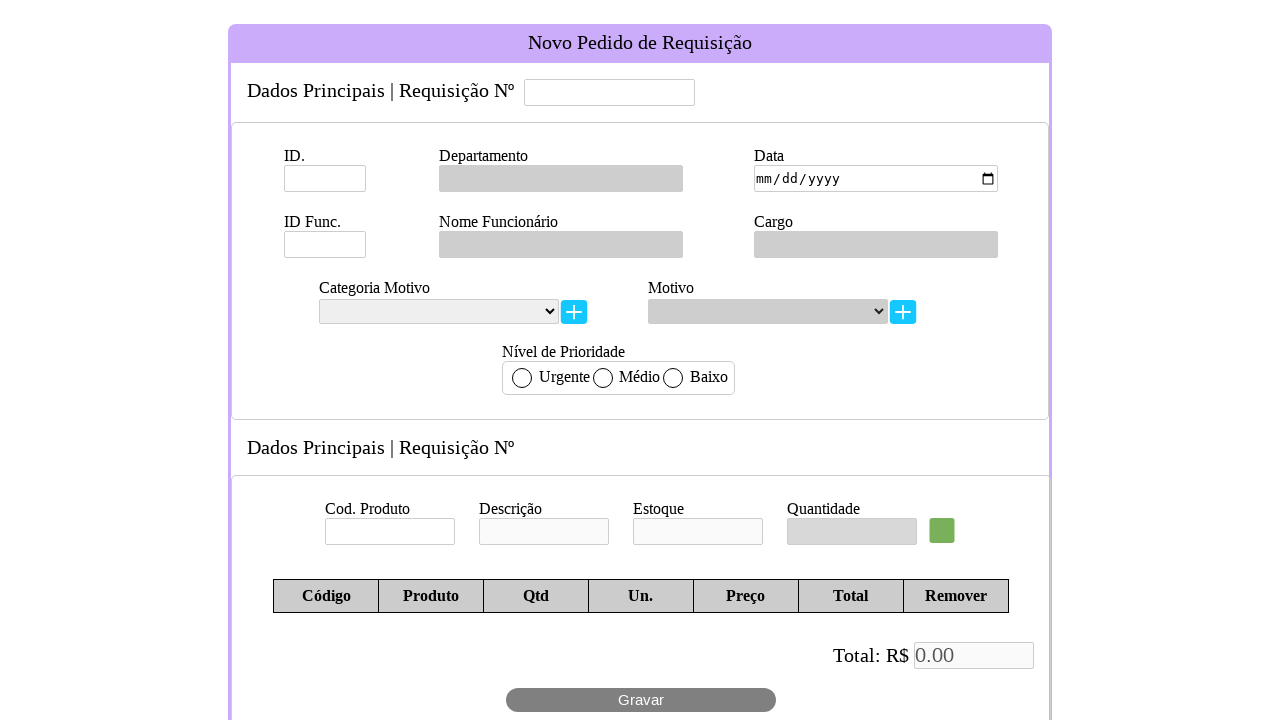

Navigated to employee system URL
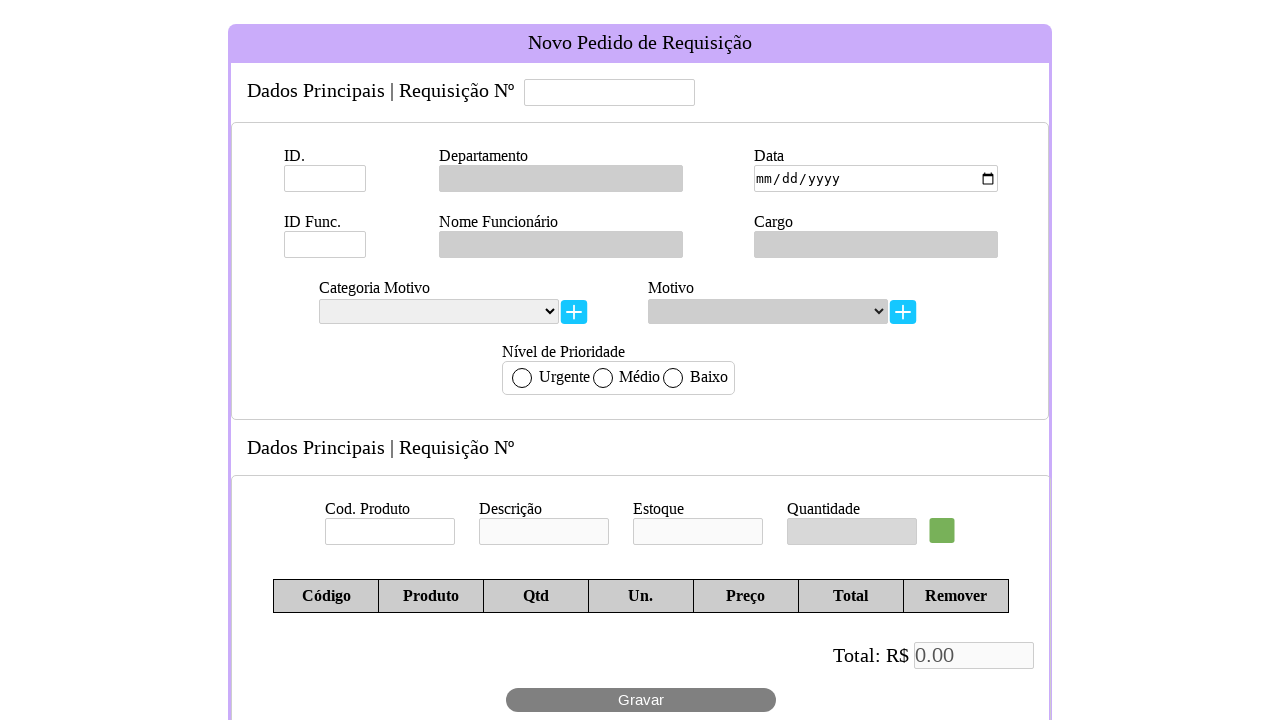

Clicked employee ID field at (325, 244) on #idFuncionario
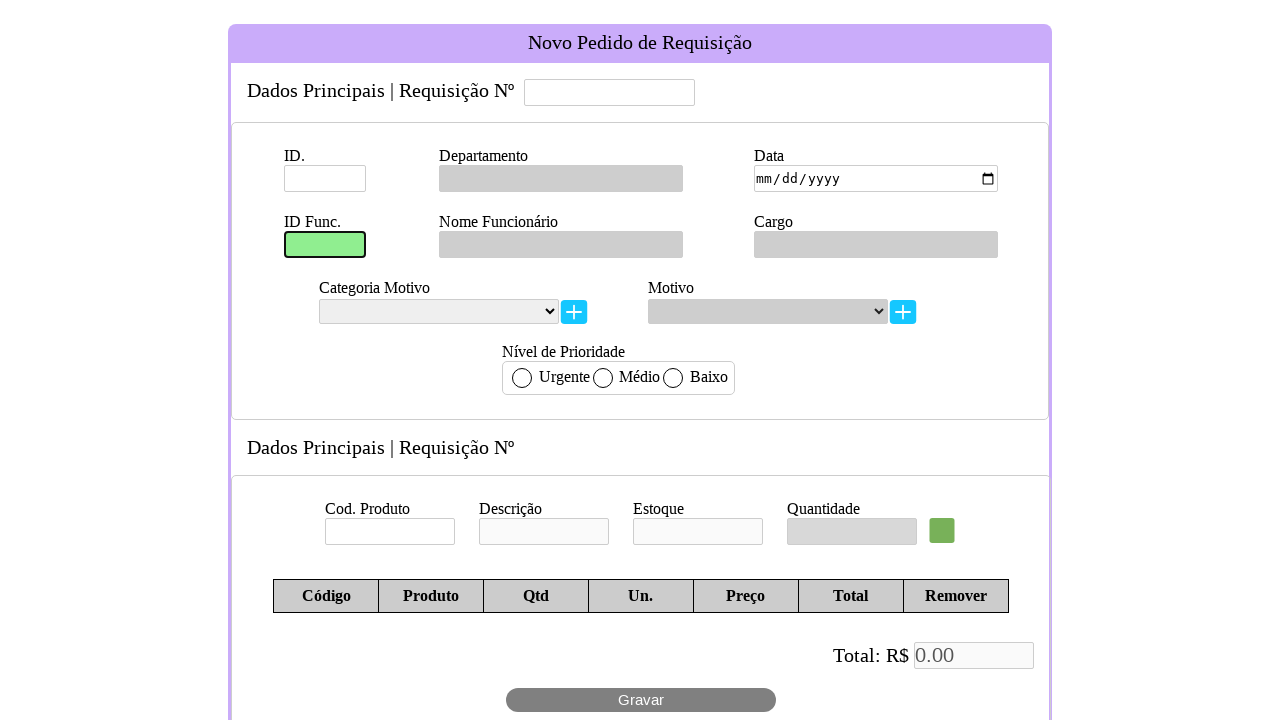

Filled employee ID field with value '1' on #idFuncionario
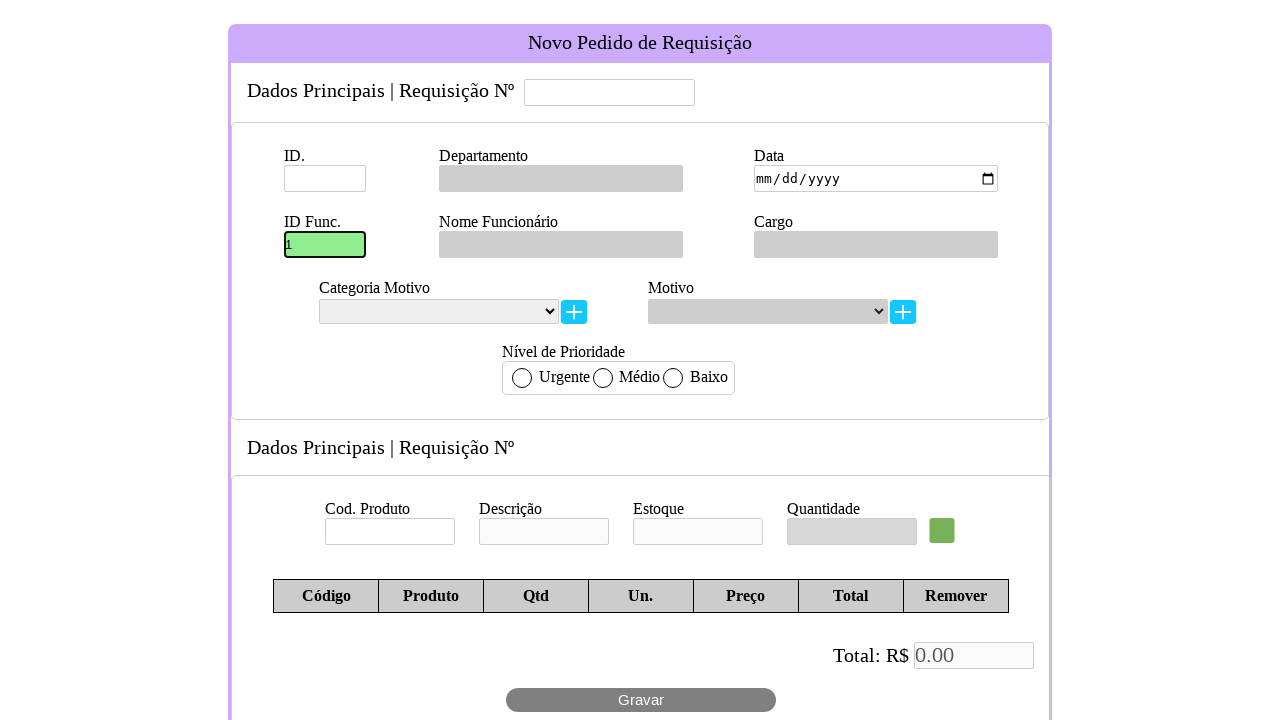

Pressed Enter after entering ID 1
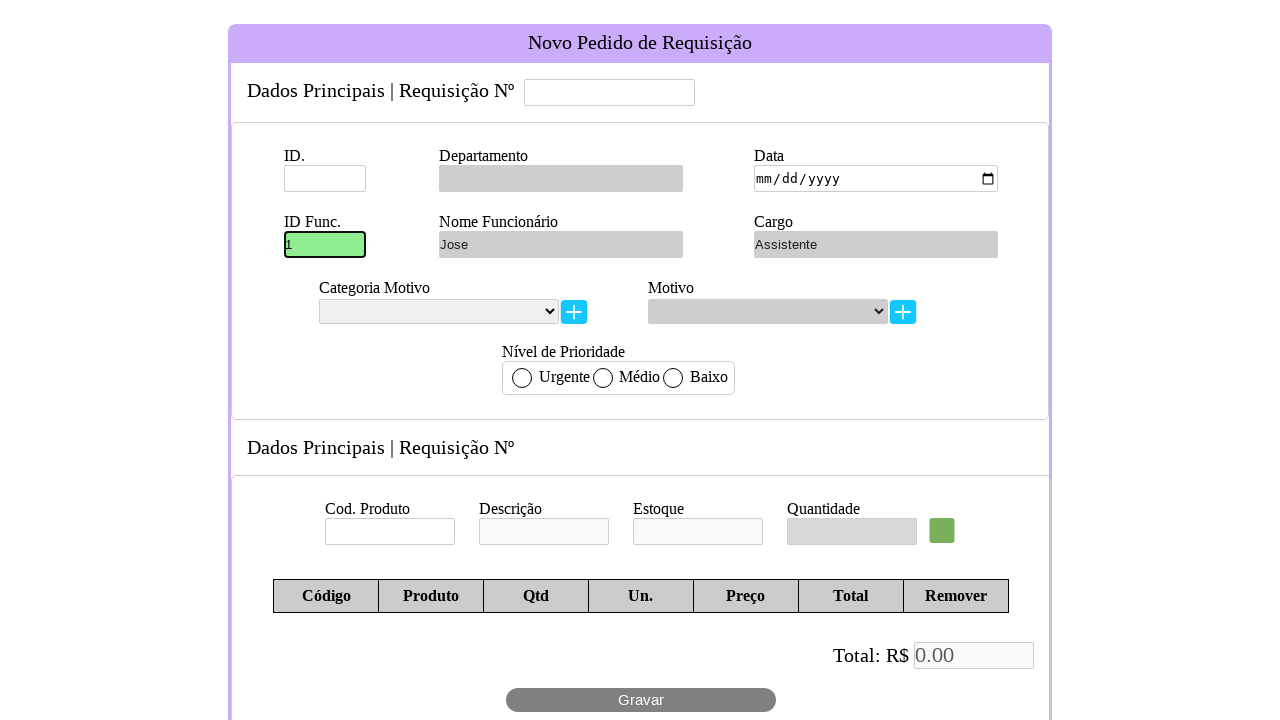

Filled employee ID field with value '2' on #idFuncionario
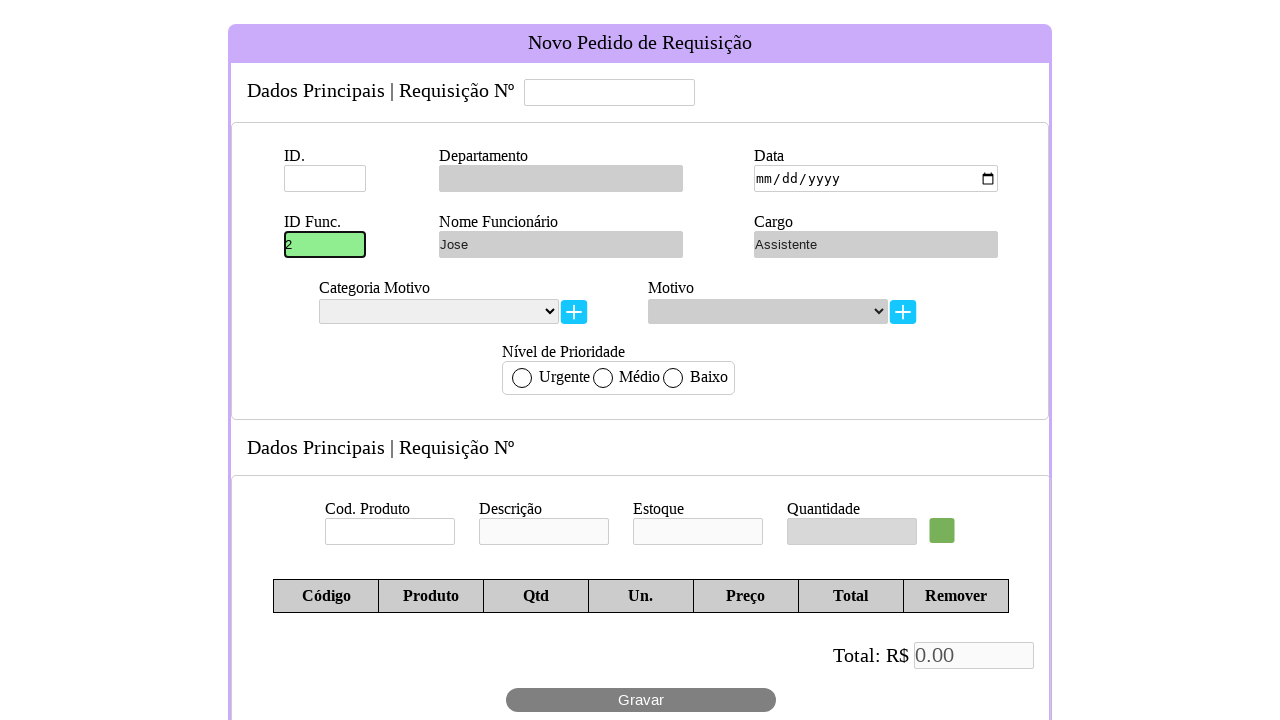

Pressed Enter after entering ID 2
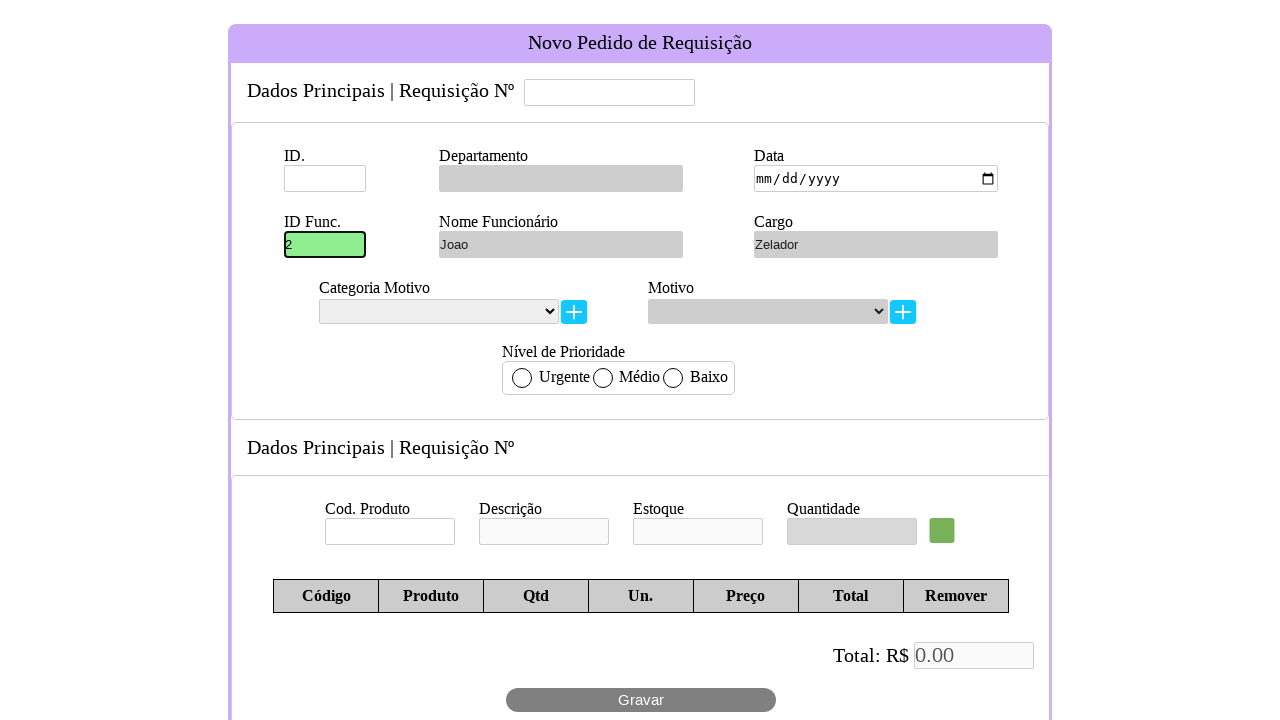

Filled employee ID field with value '3' on #idFuncionario
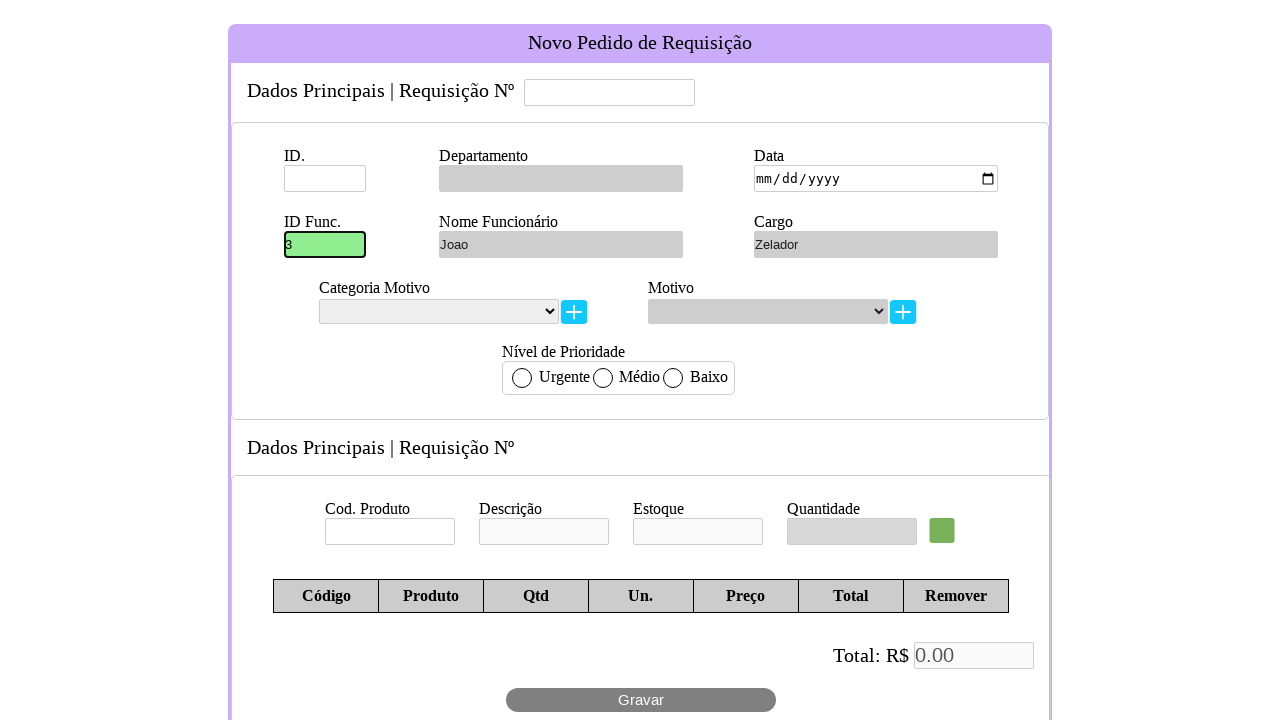

Pressed Enter after entering ID 3
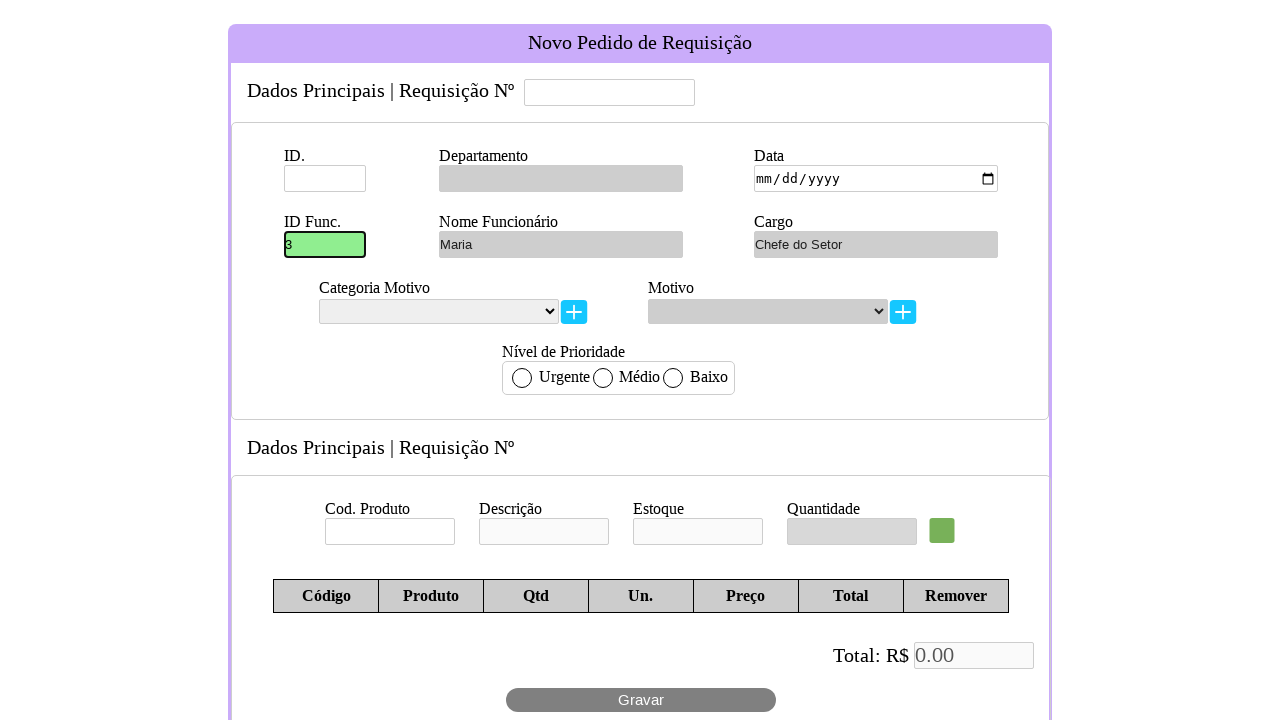

Filled employee ID field with value '4' on #idFuncionario
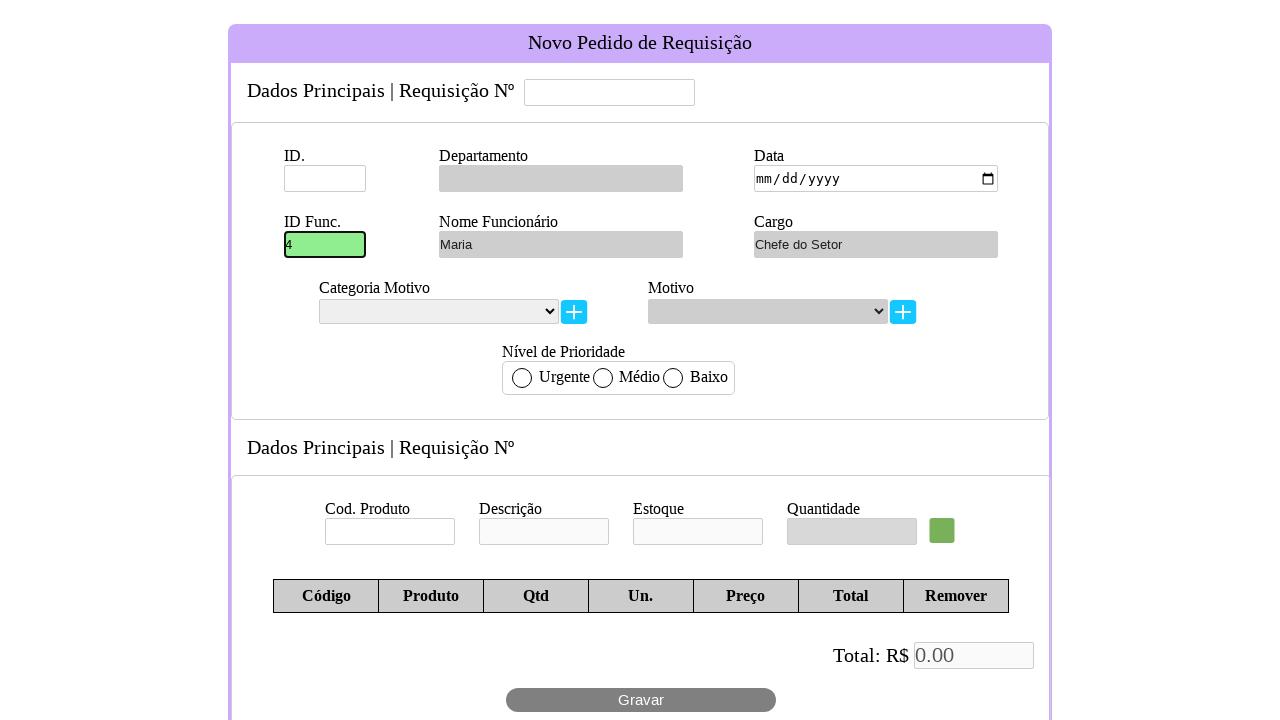

Pressed Enter after entering ID 4
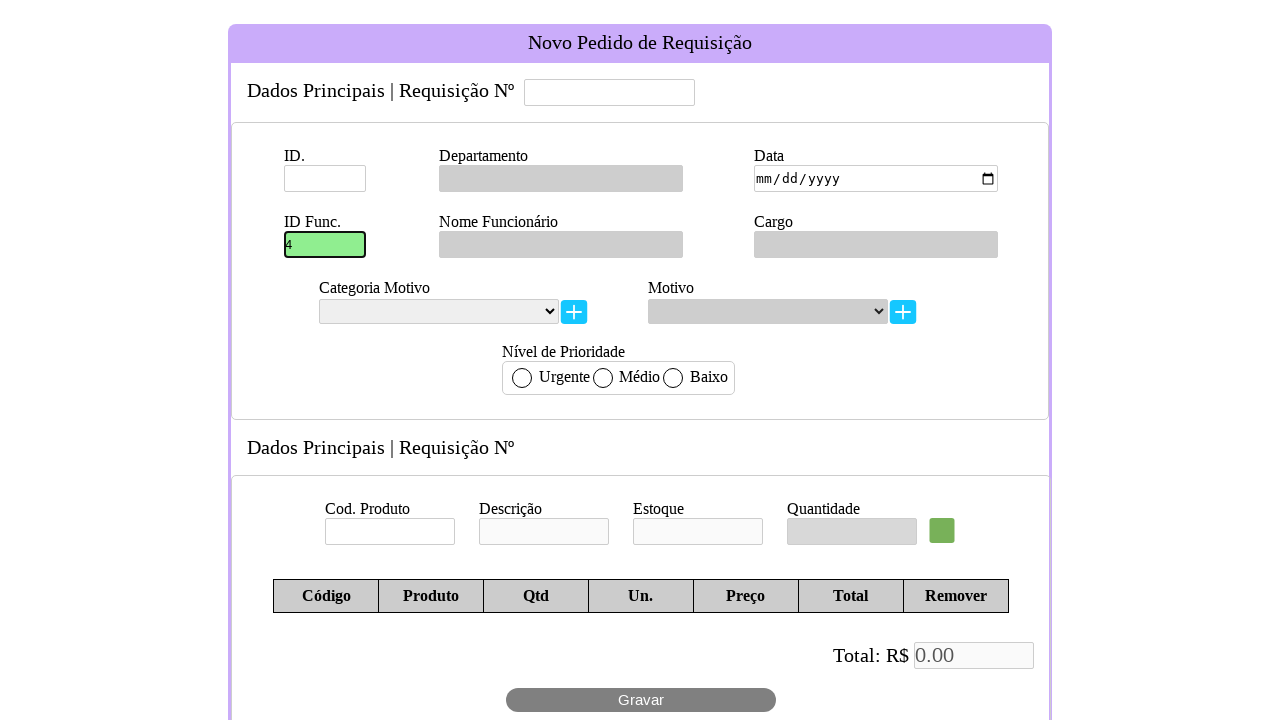

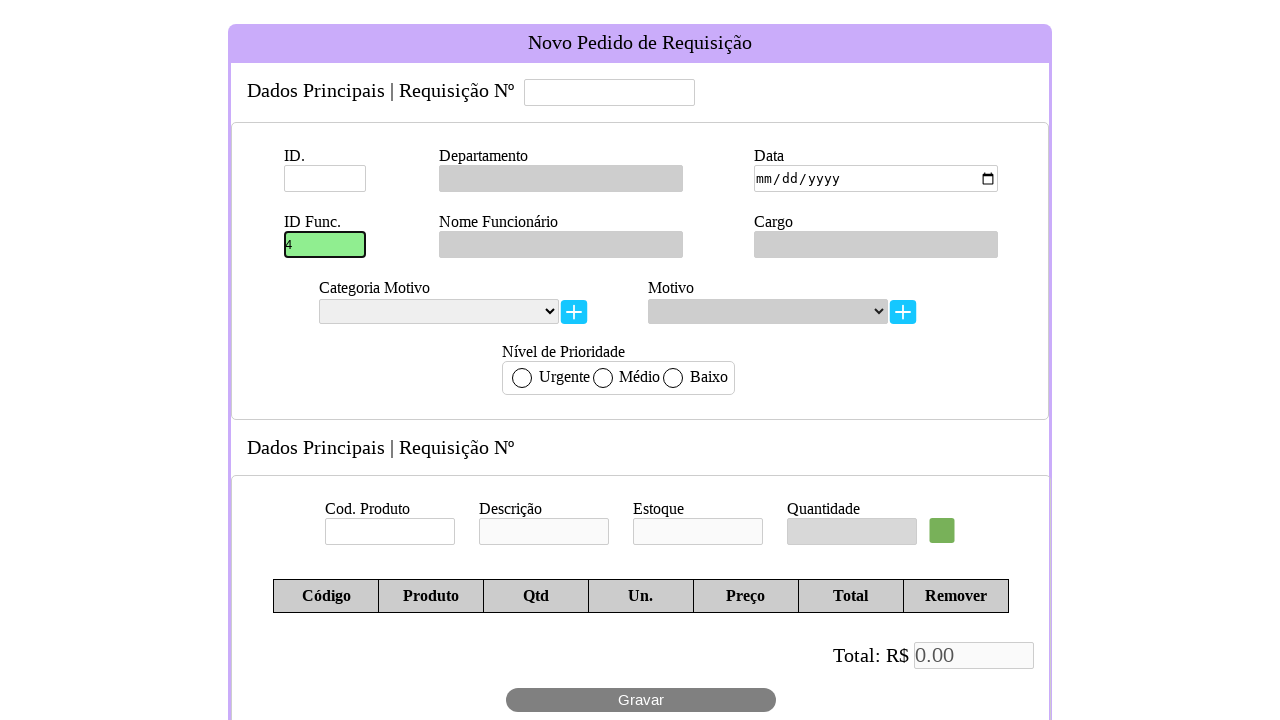